Tests the search filter functionality on a vegetable offers page by entering "Rice" in the search field and verifying that only items containing "Rice" are displayed in the results table.

Starting URL: https://rahulshettyacademy.com/greenkart/#/offers

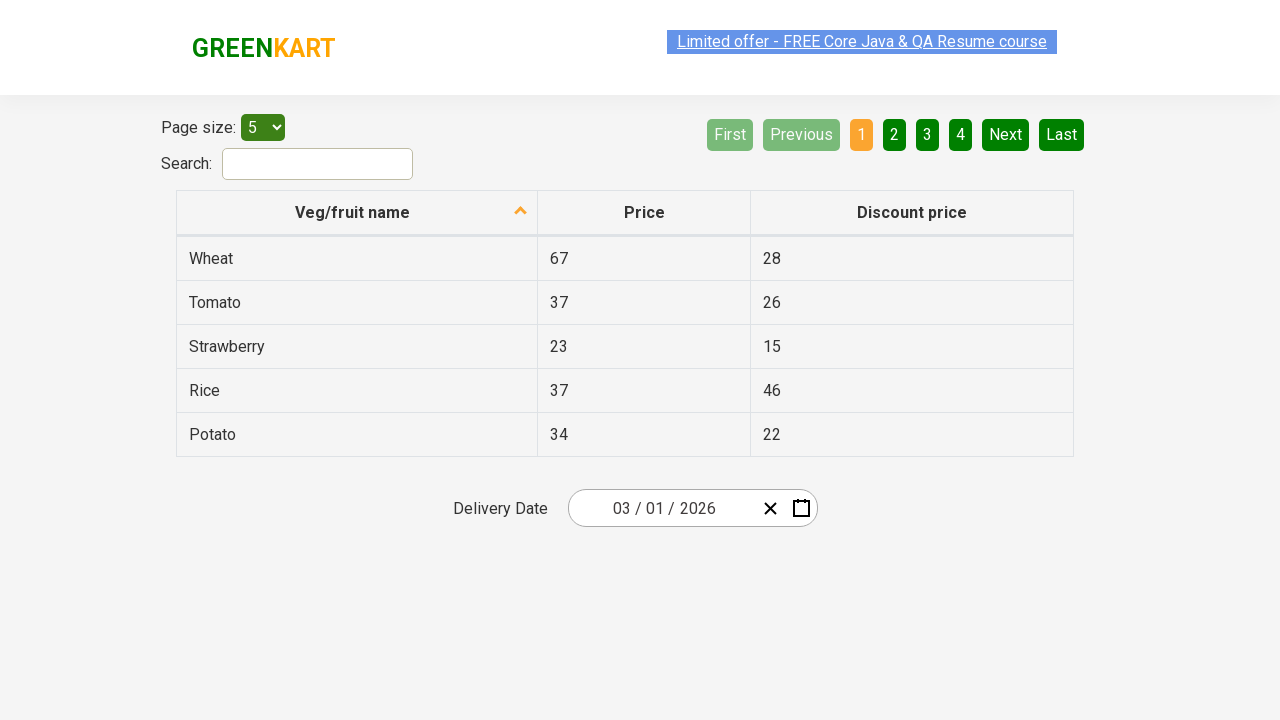

Filled search field with 'Rice' on #search-field
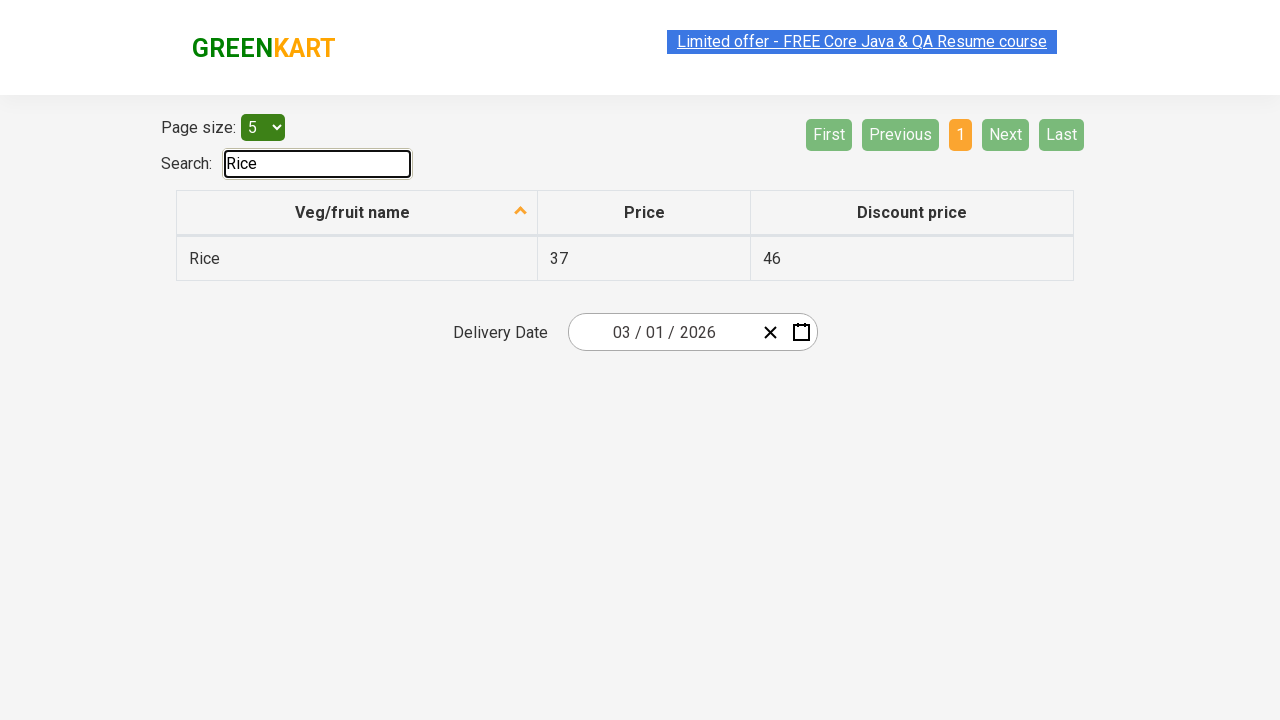

Waited 500ms for filter to apply
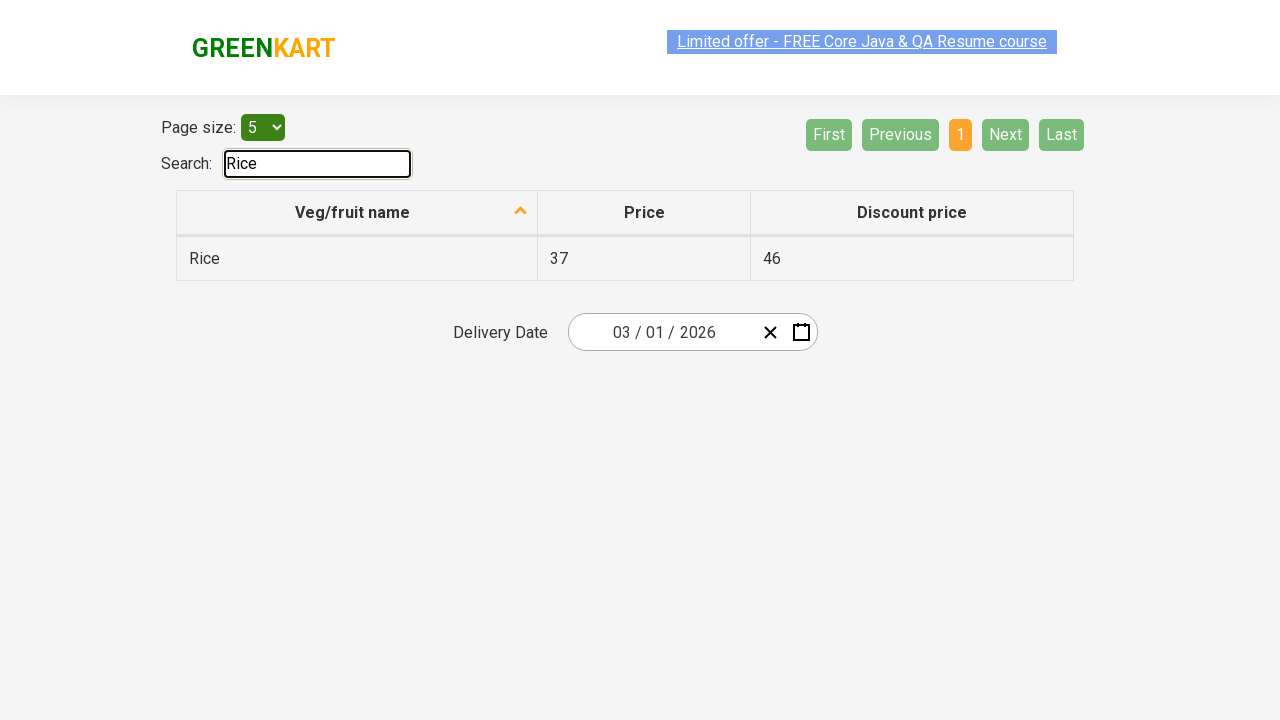

Retrieved all vegetable names from table first column
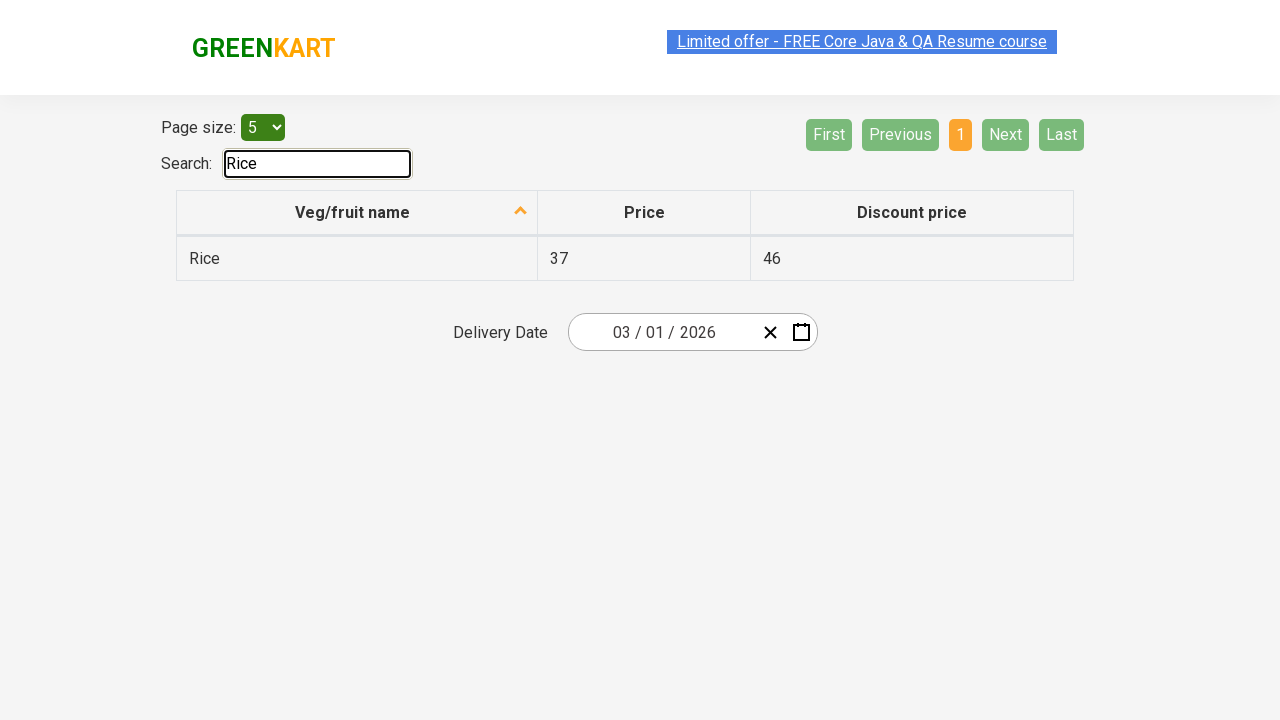

Verified 'Rice' contains 'Rice'
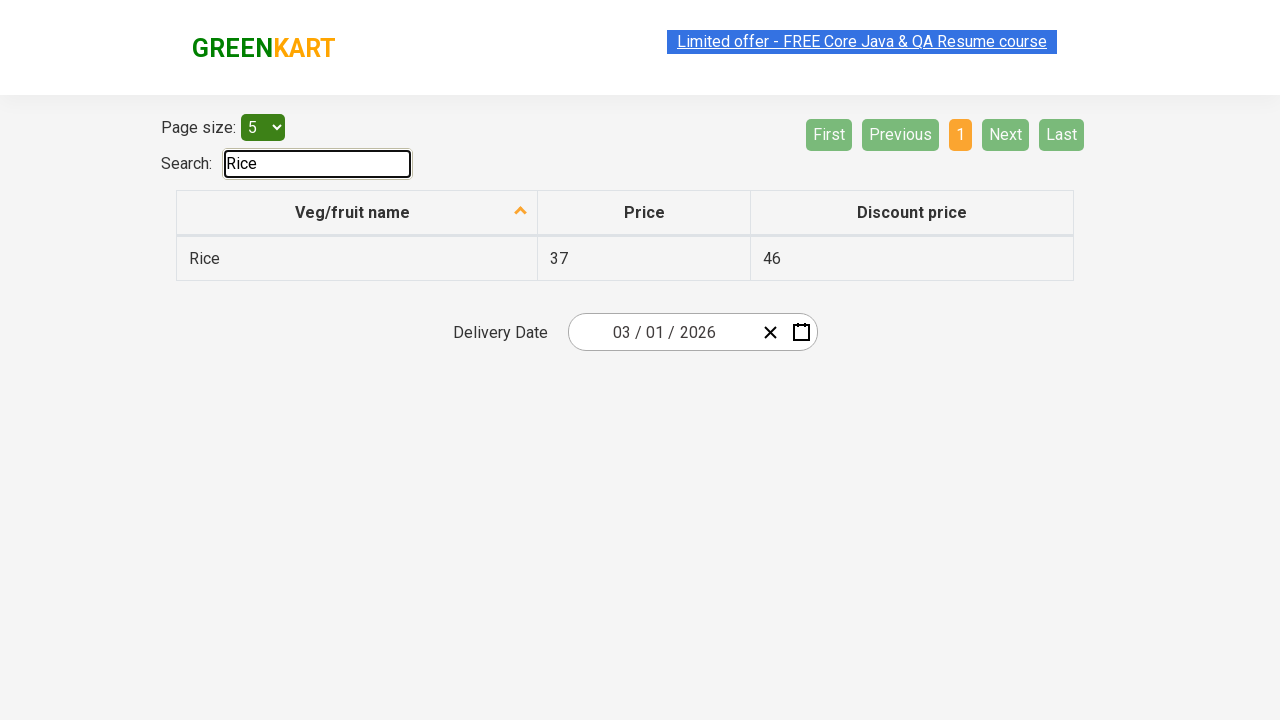

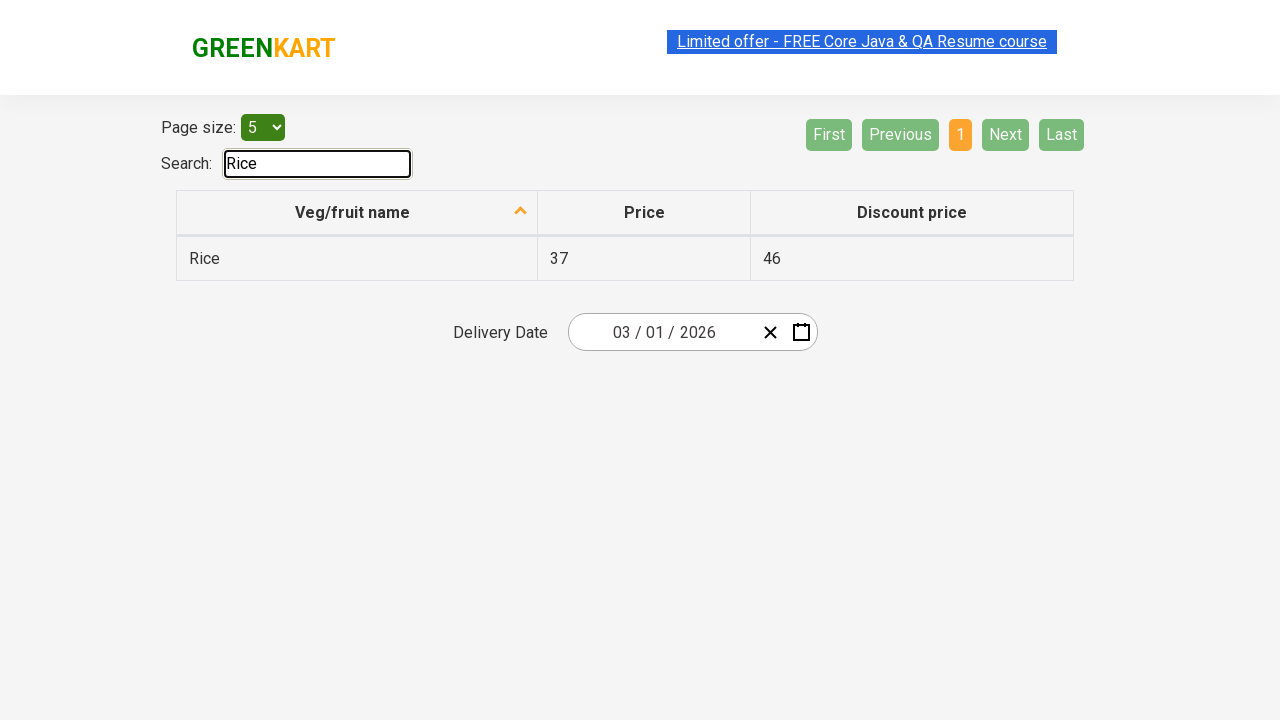